Tests opening a URL in a new tab by clicking the tab button and verifying navigation to the sample page.

Starting URL: https://demoqa.com/browser-windows

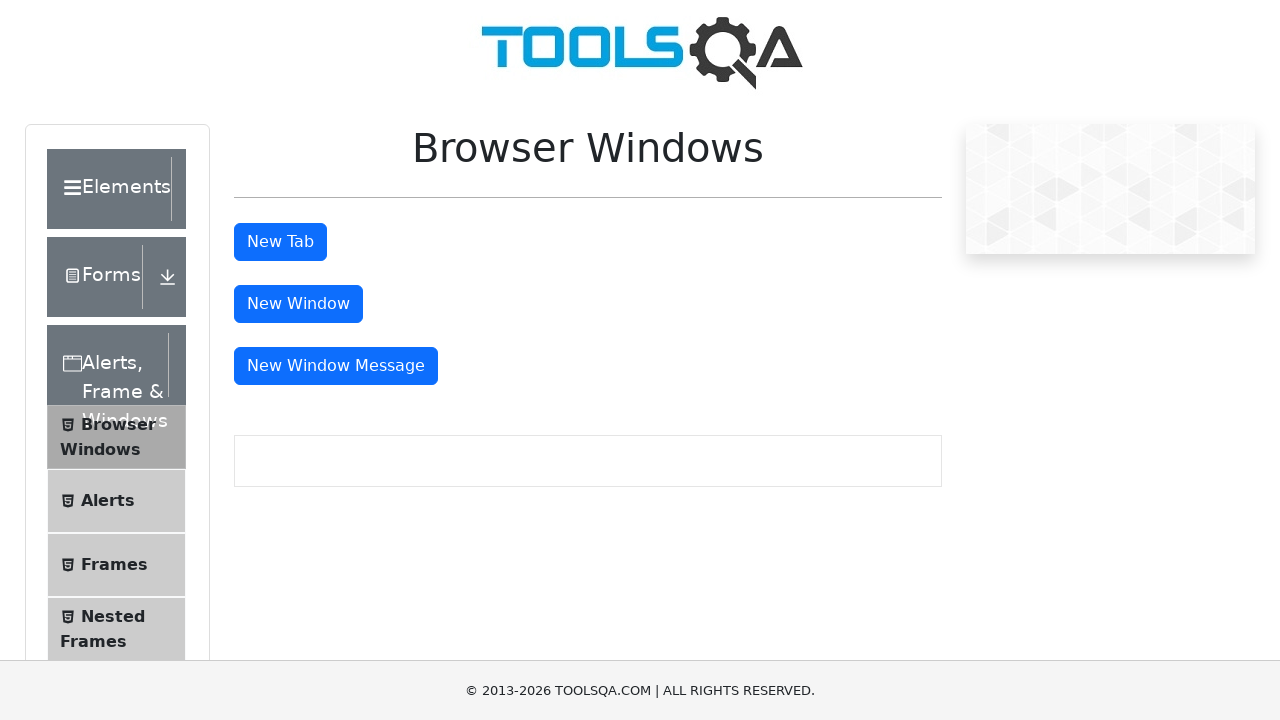

Clicked tab button to open new tab at (280, 242) on #tabButton
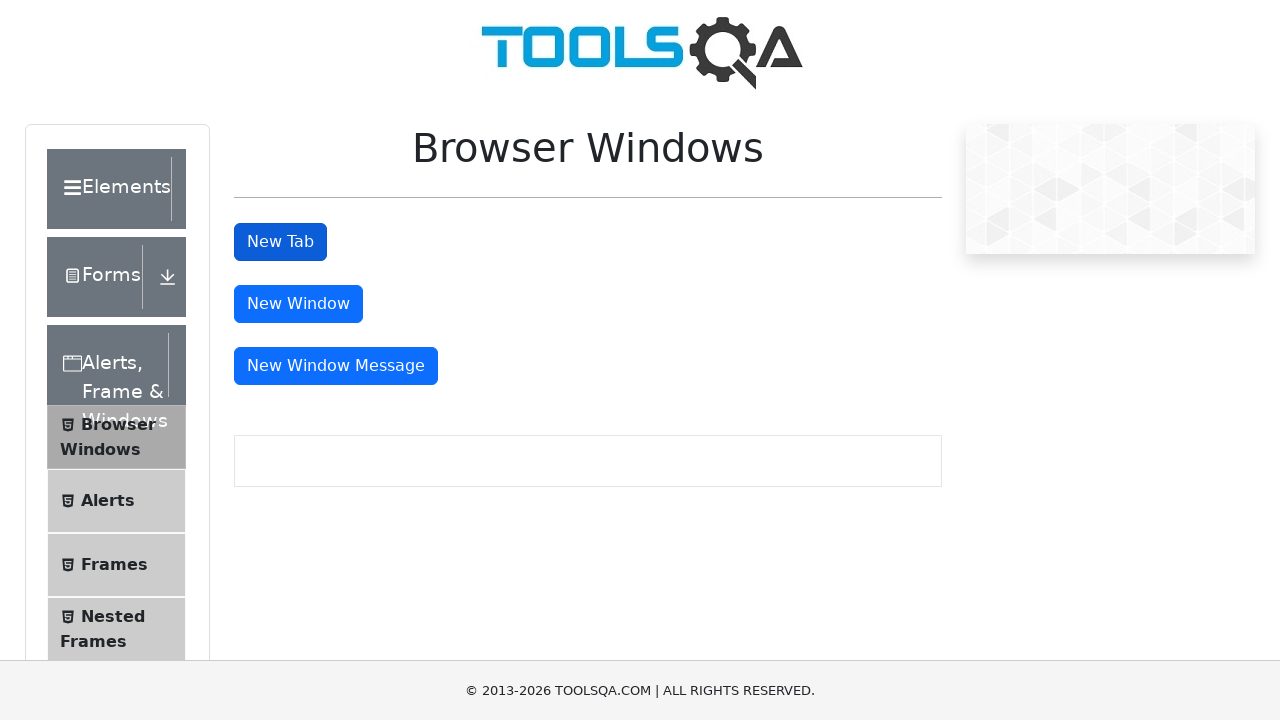

New tab opened and captured
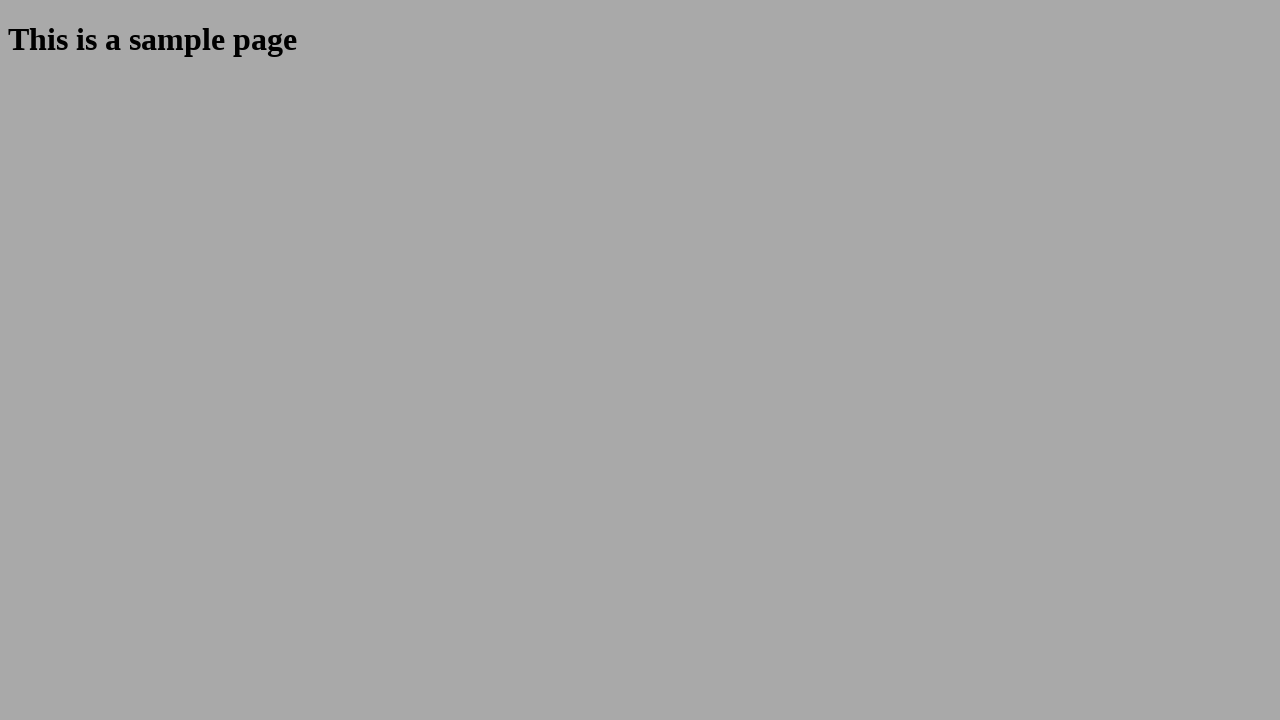

New page finished loading
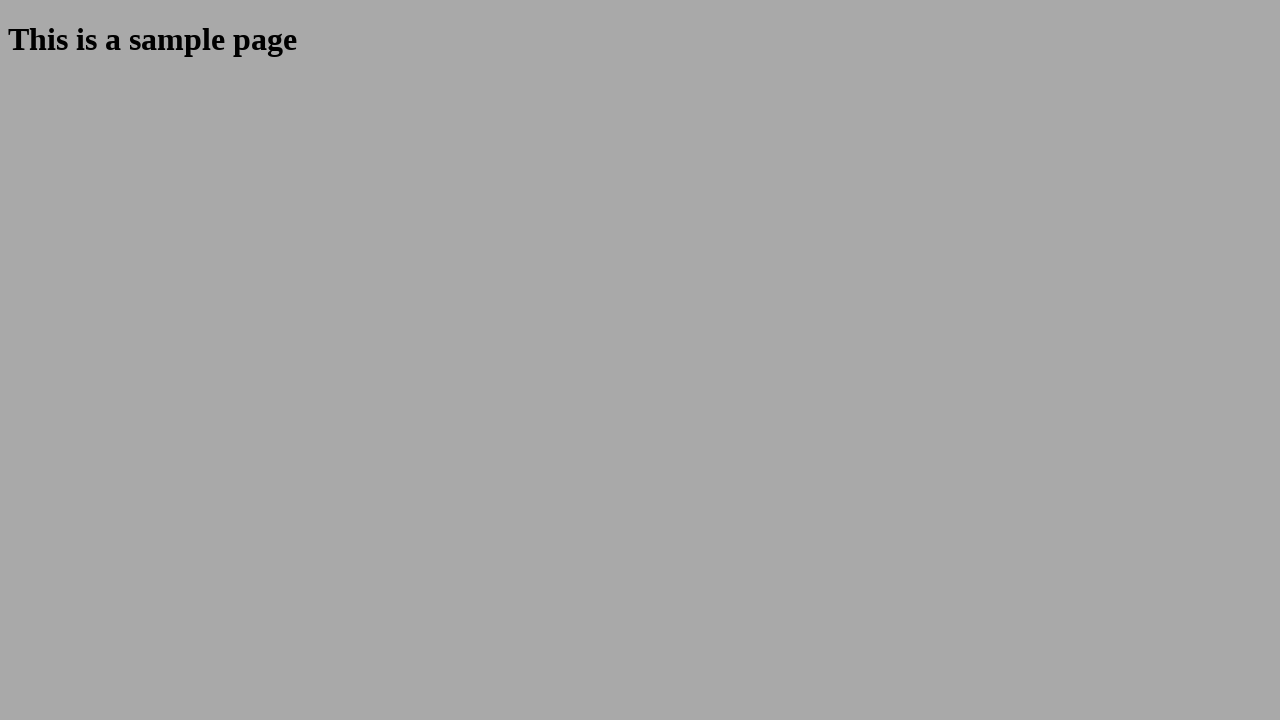

Verified navigation to sample page at https://demoqa.com/sample
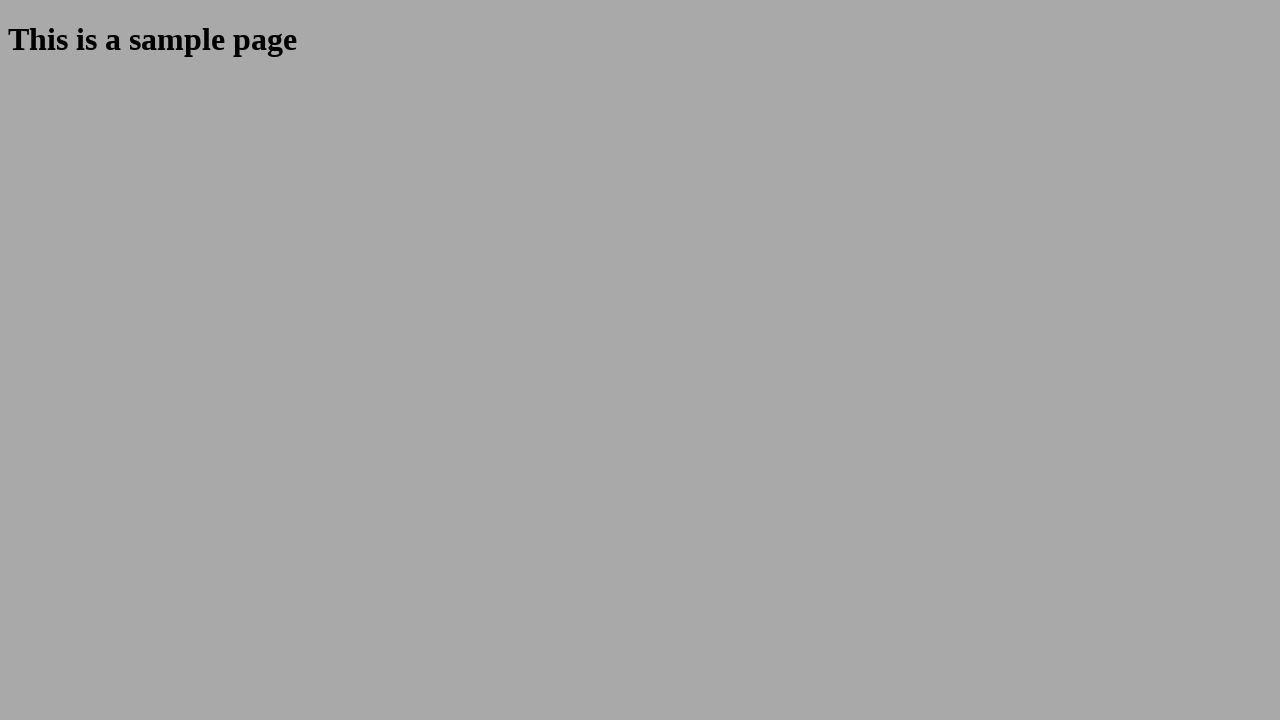

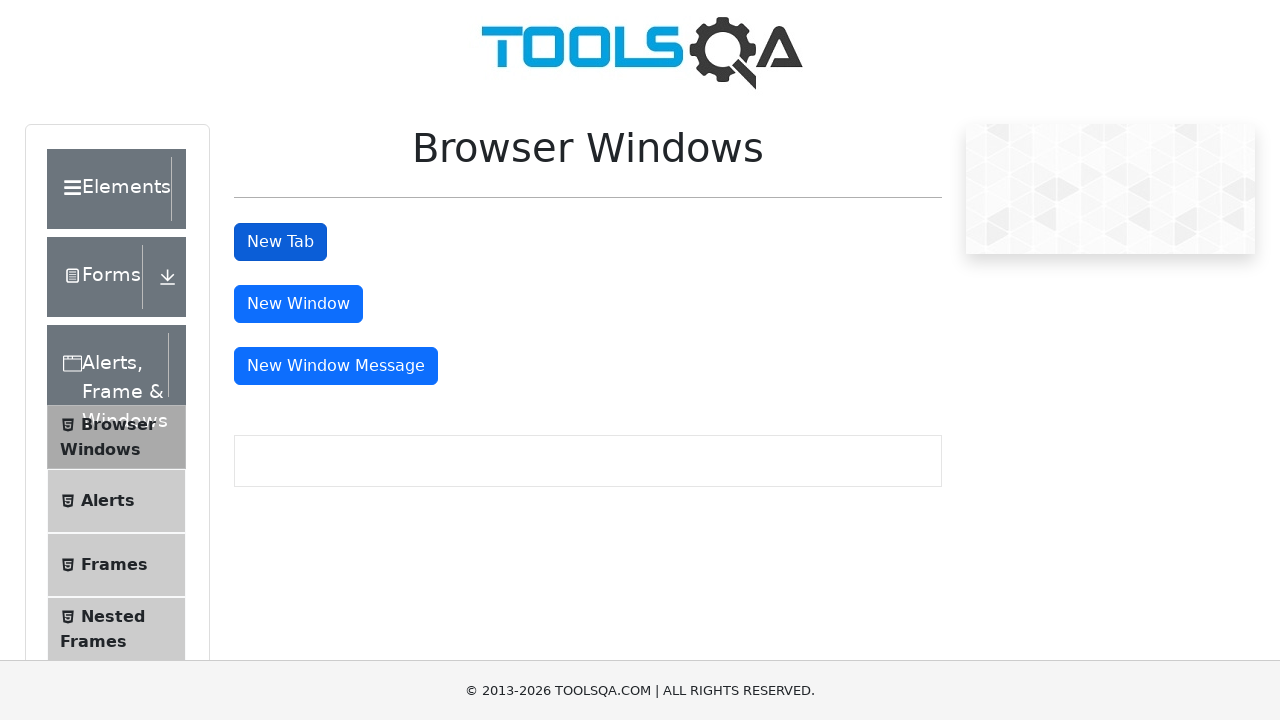